Tests sorting using semantic class attributes on table 2, clicking the dues column header and verifying sort order

Starting URL: http://the-internet.herokuapp.com/tables

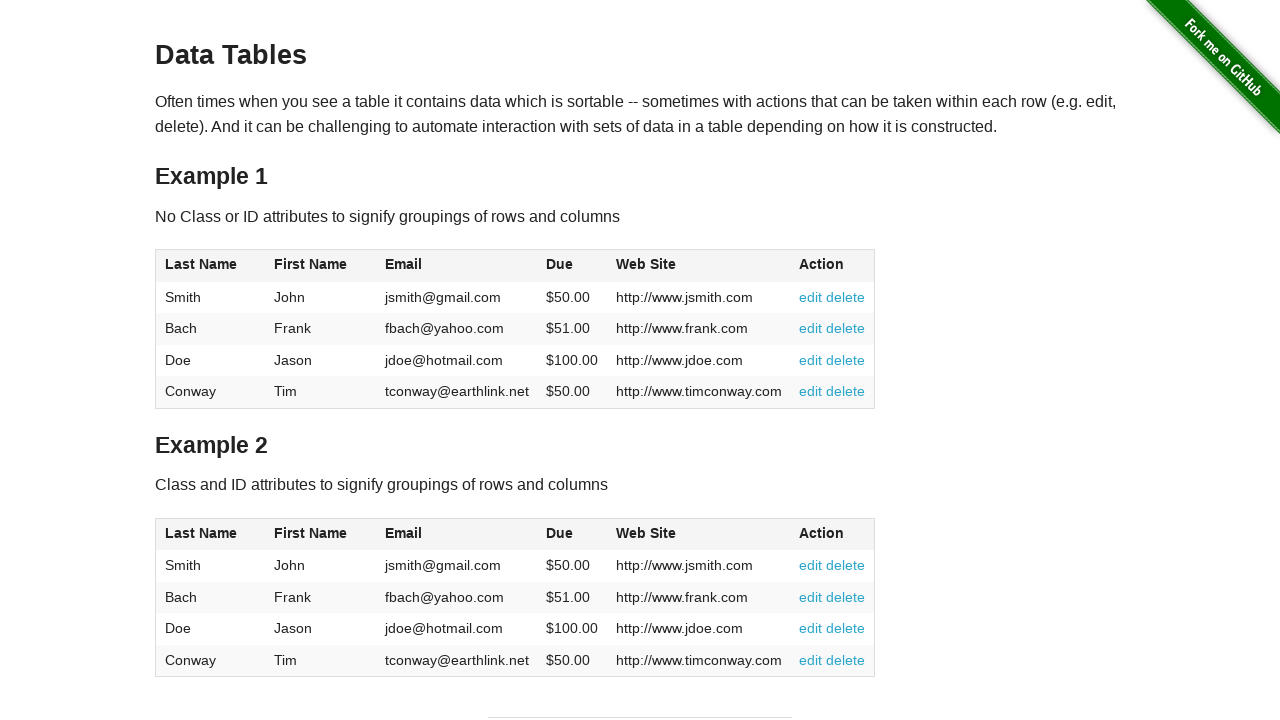

Clicked the dues column header in table 2 to sort at (560, 533) on #table2 thead .dues
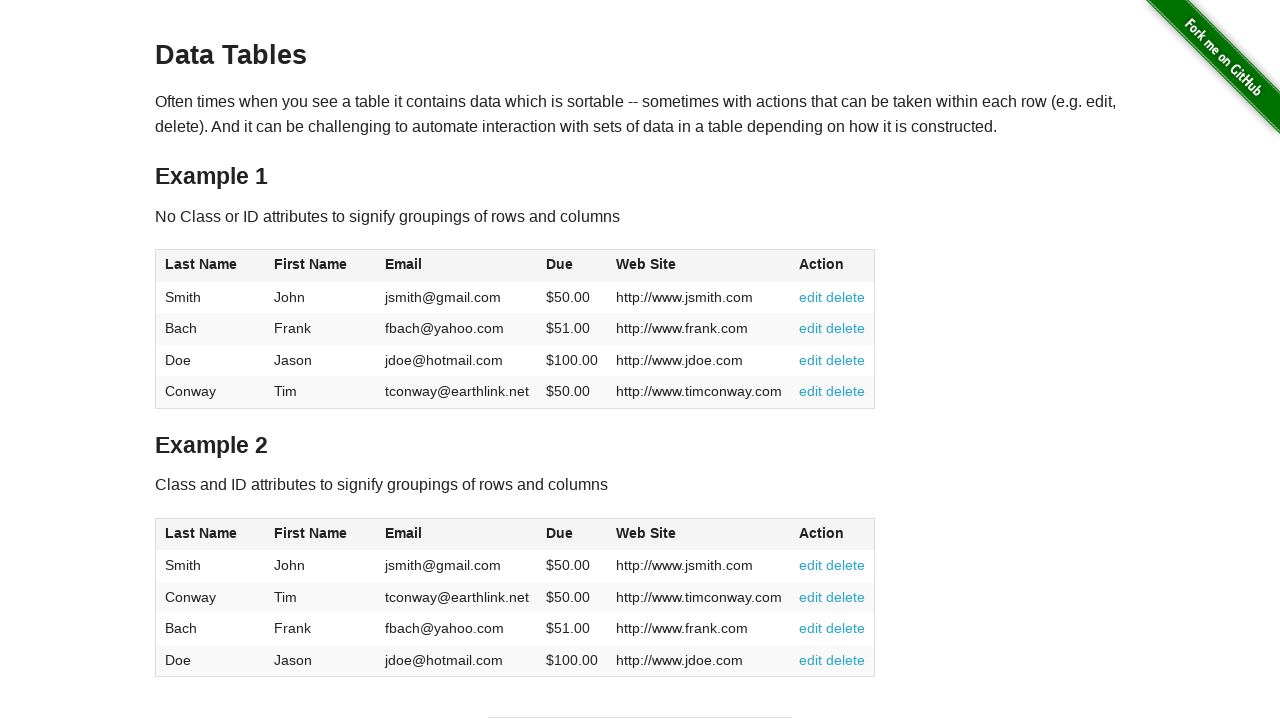

Table 2 dues column data loaded after sorting
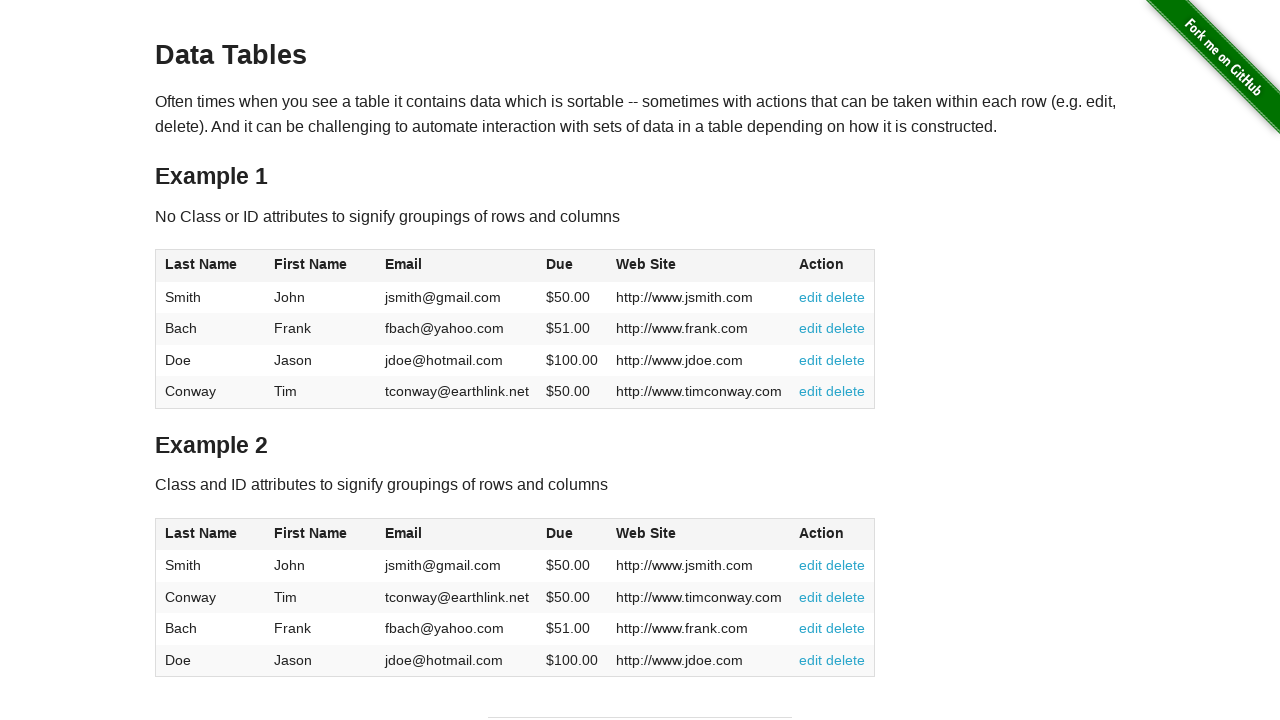

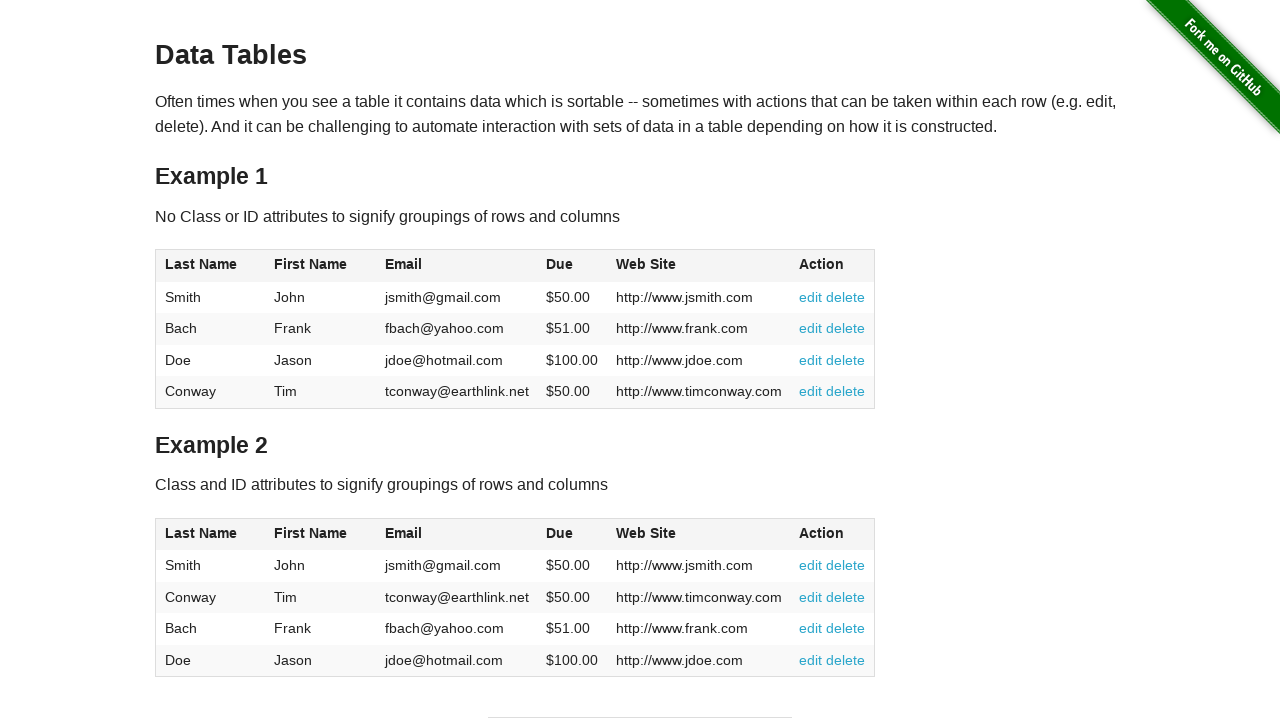